Tests AJAX loading functionality by clicking a button and waiting for dynamically loaded content to appear

Starting URL: http://uitestingplayground.com/ajax

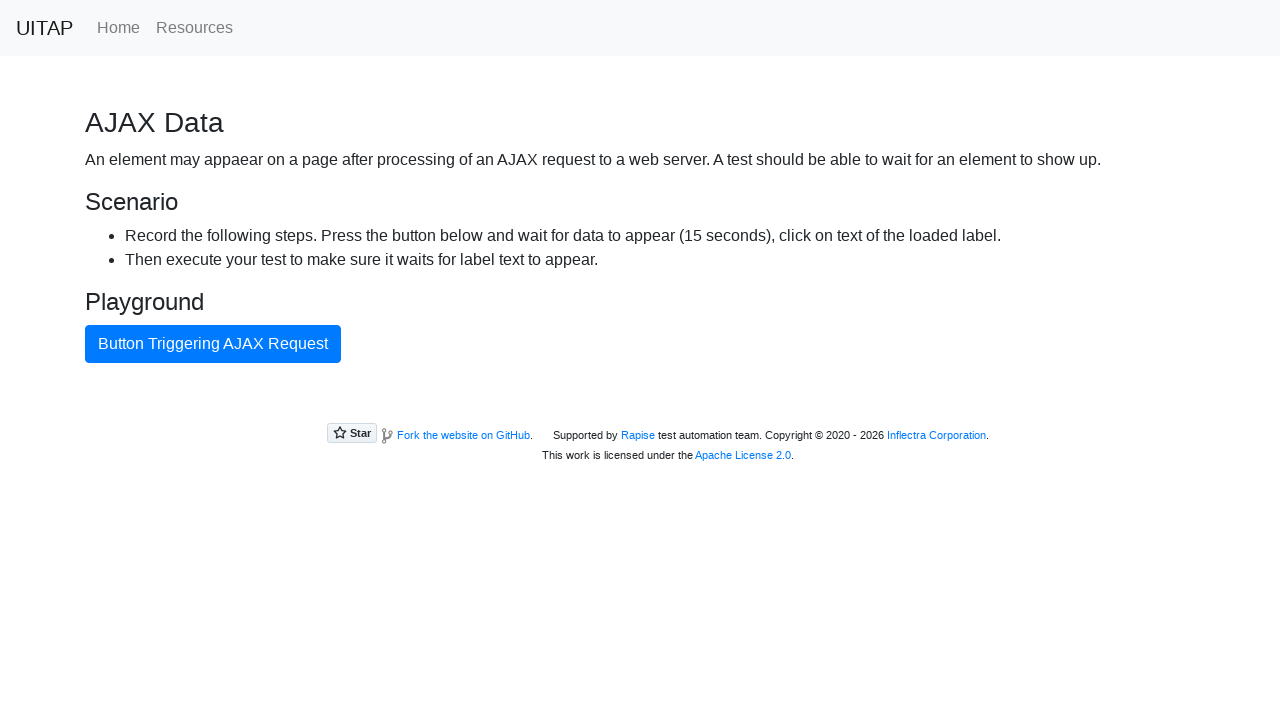

Clicked AJAX button to trigger data loading at (213, 344) on button#ajaxButton
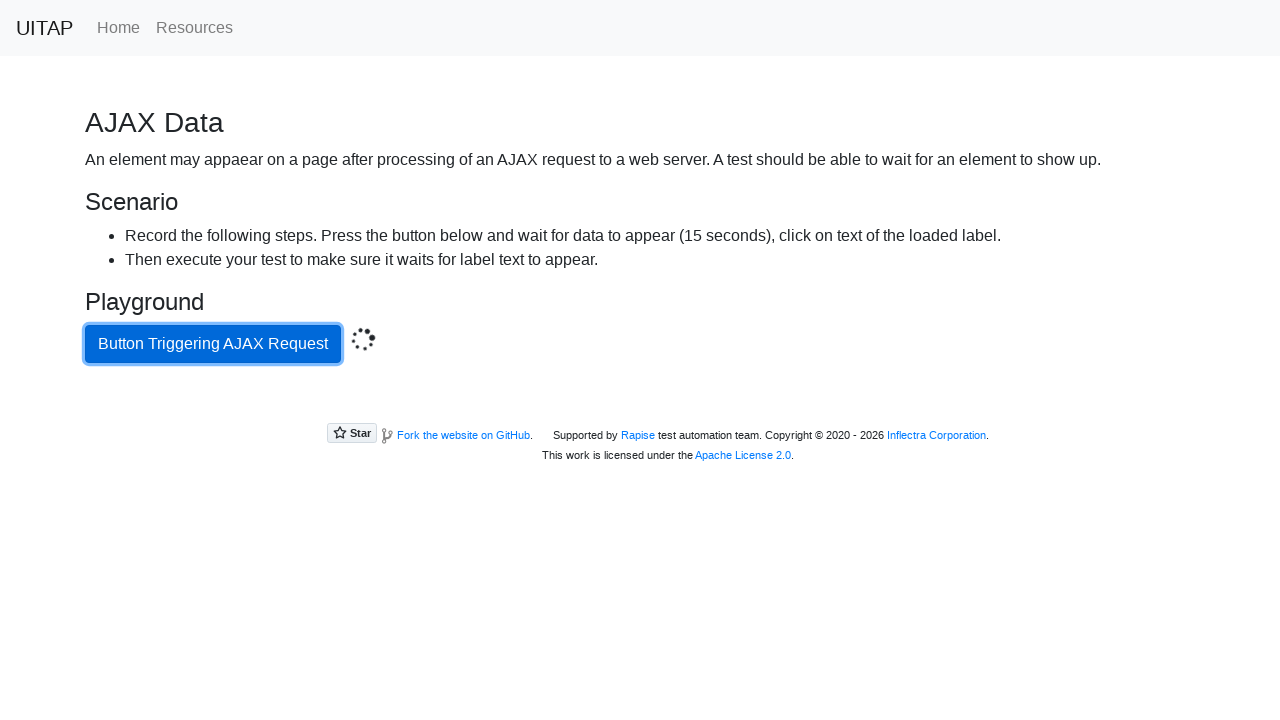

Waited for success message to appear (AJAX content loaded)
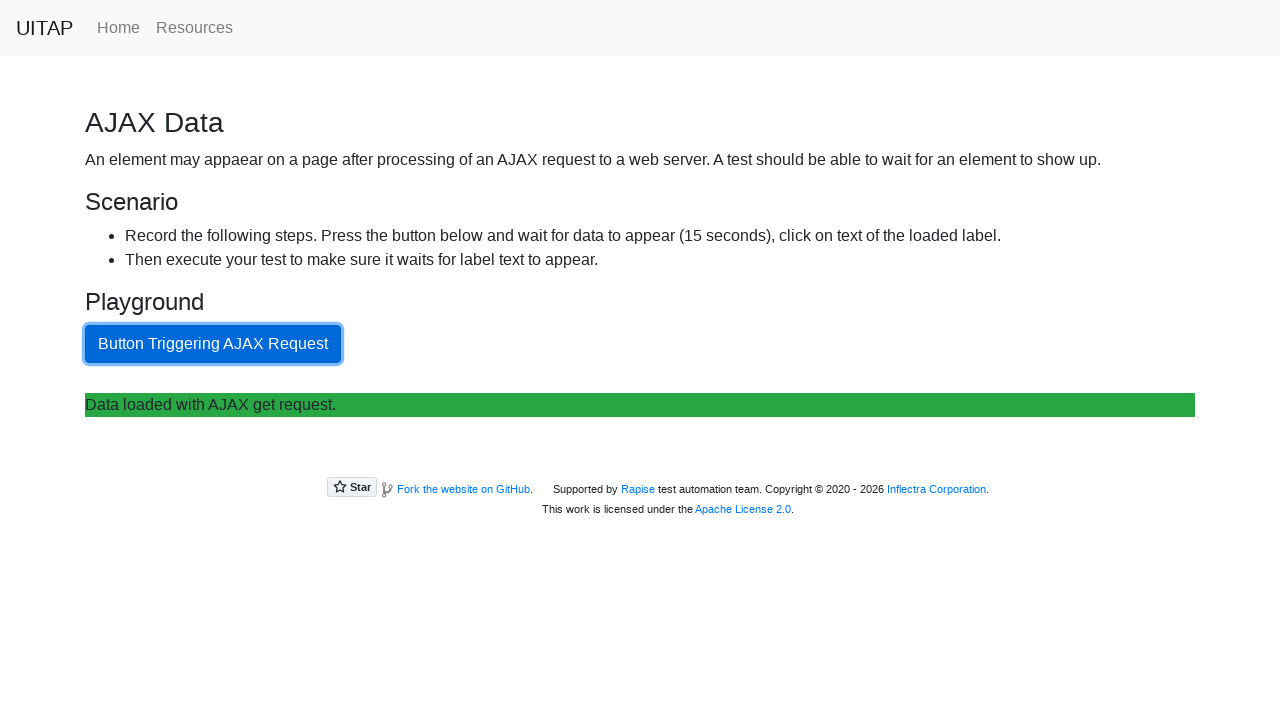

Retrieved loaded text content from success message
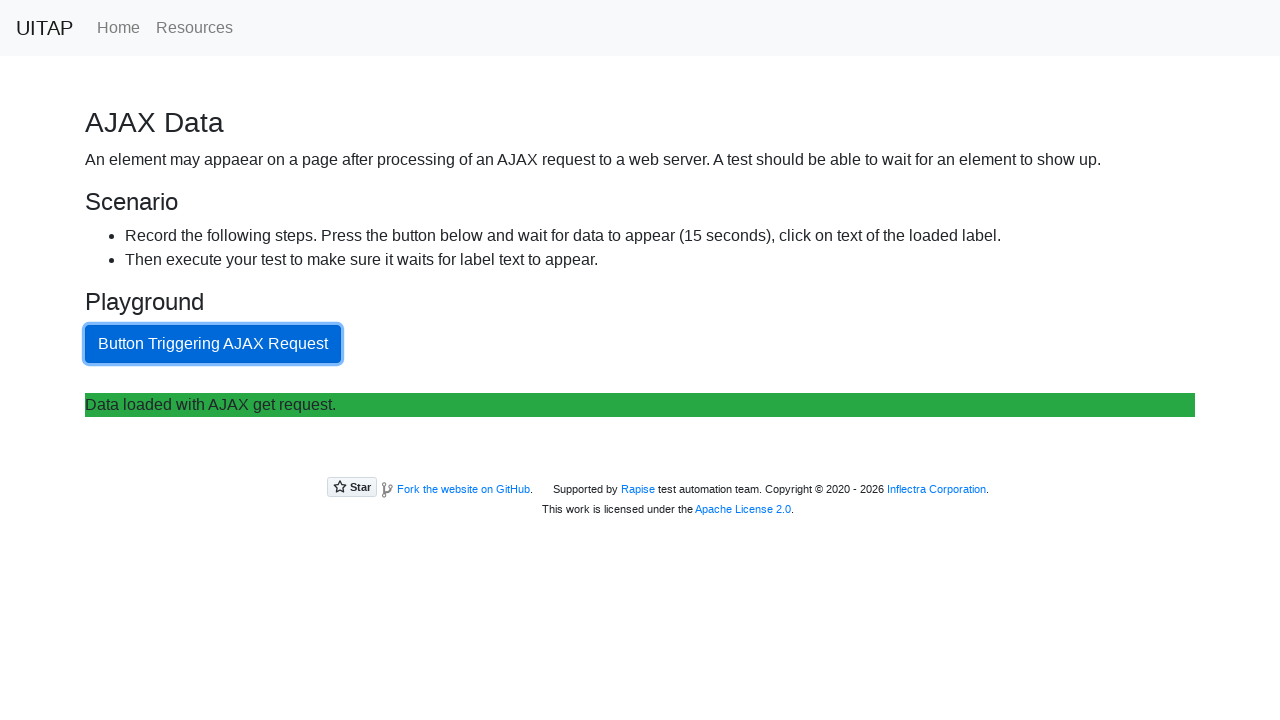

Verified that loaded text matches expected AJAX response
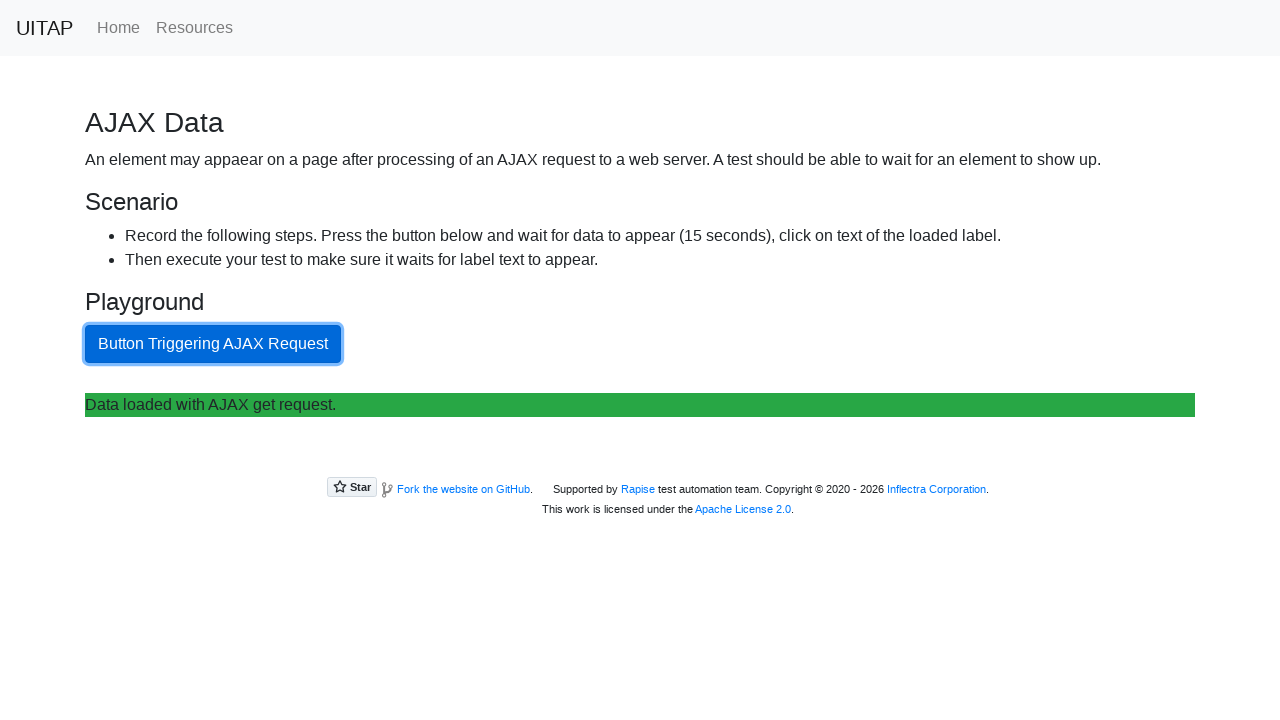

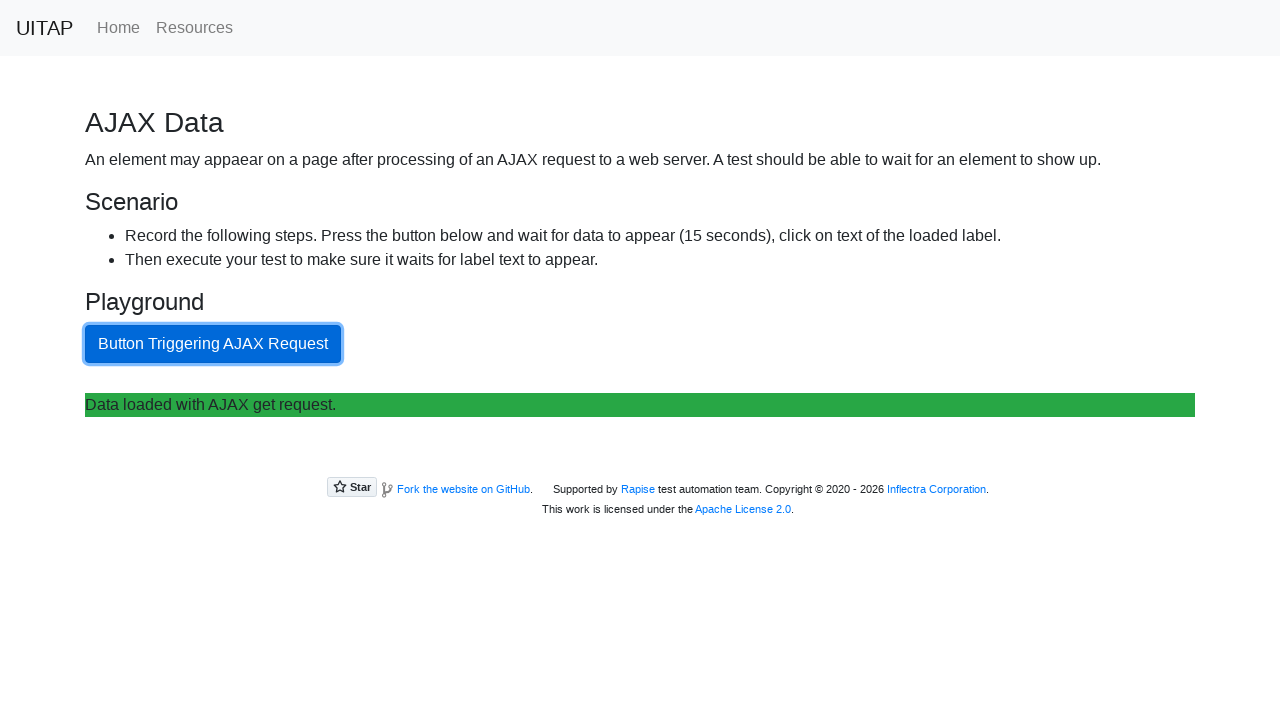